Tests drag and drop functionality by dragging a source element to a target drop zone and verifying the "Dropped!" message appears

Starting URL: https://demoqa.com/droppable

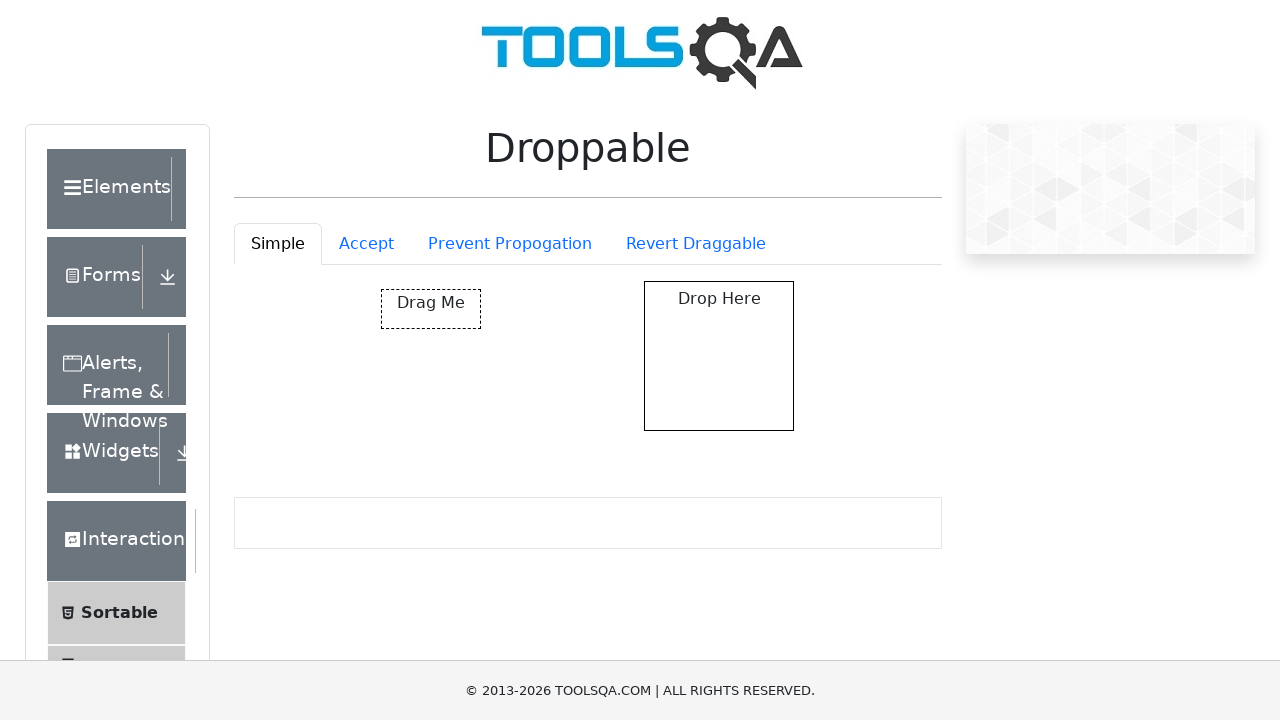

Located draggable source element
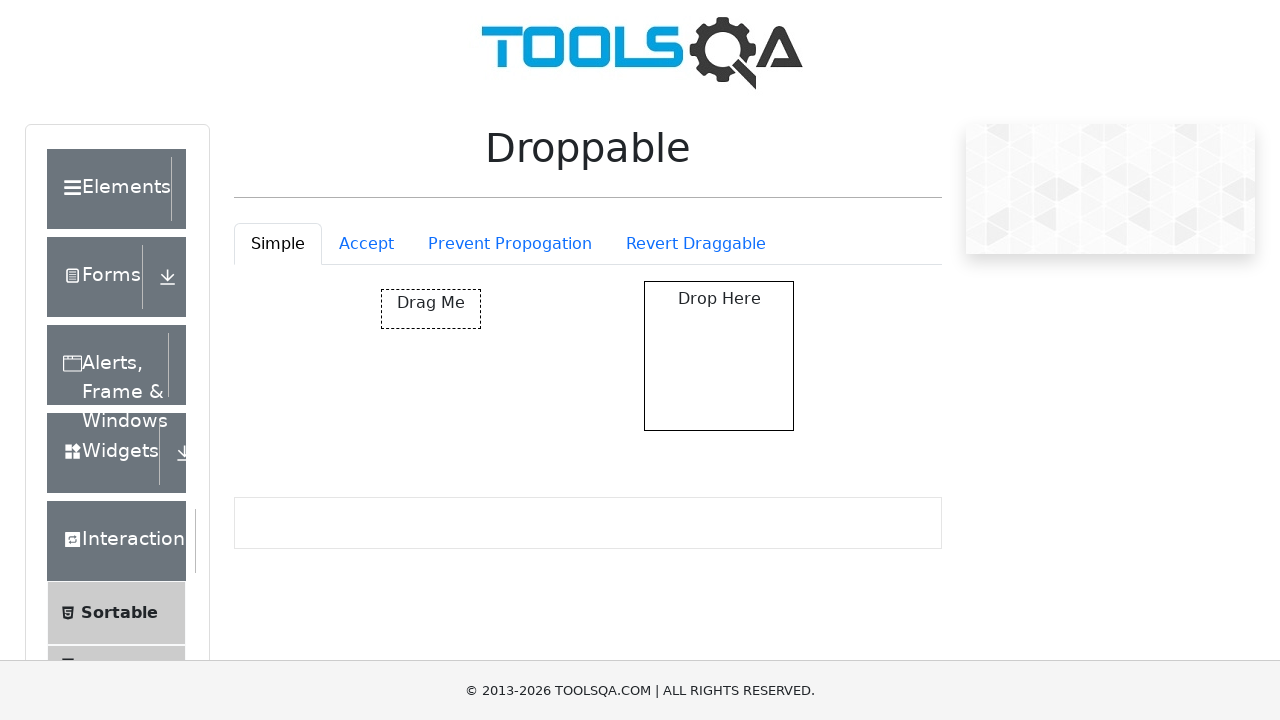

Located drop target element
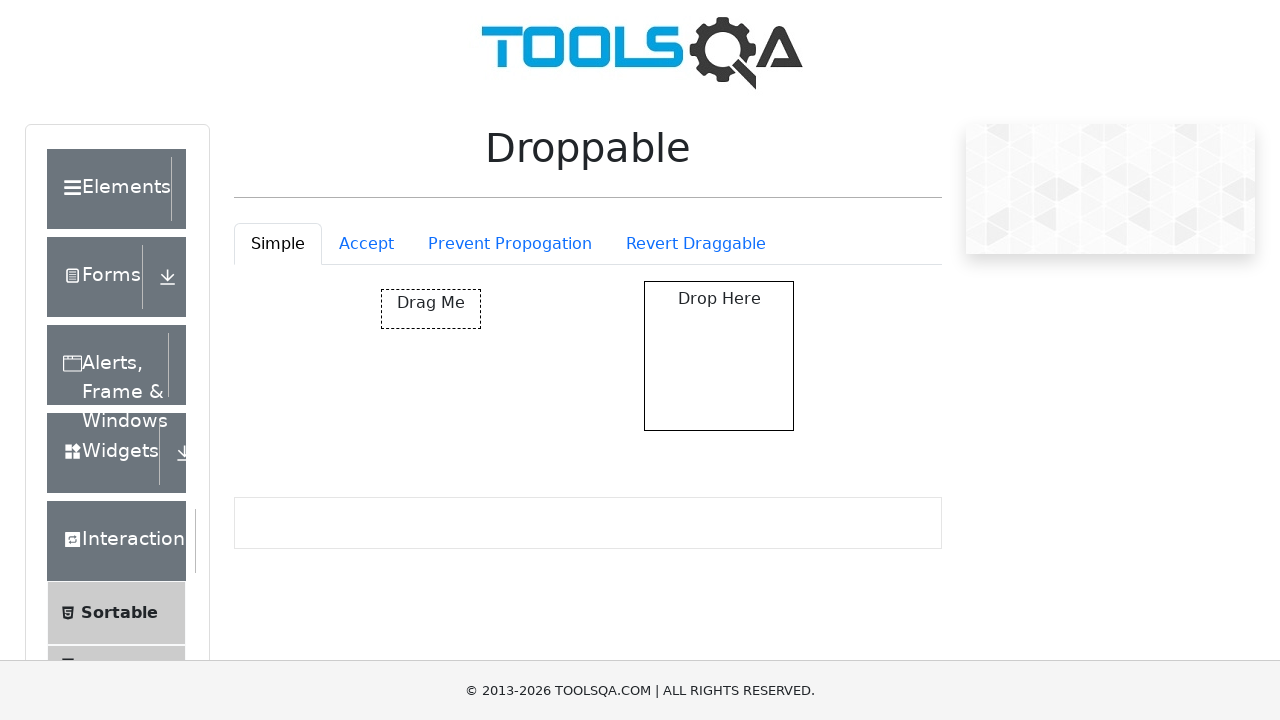

Dragged source element to target drop zone at (719, 356)
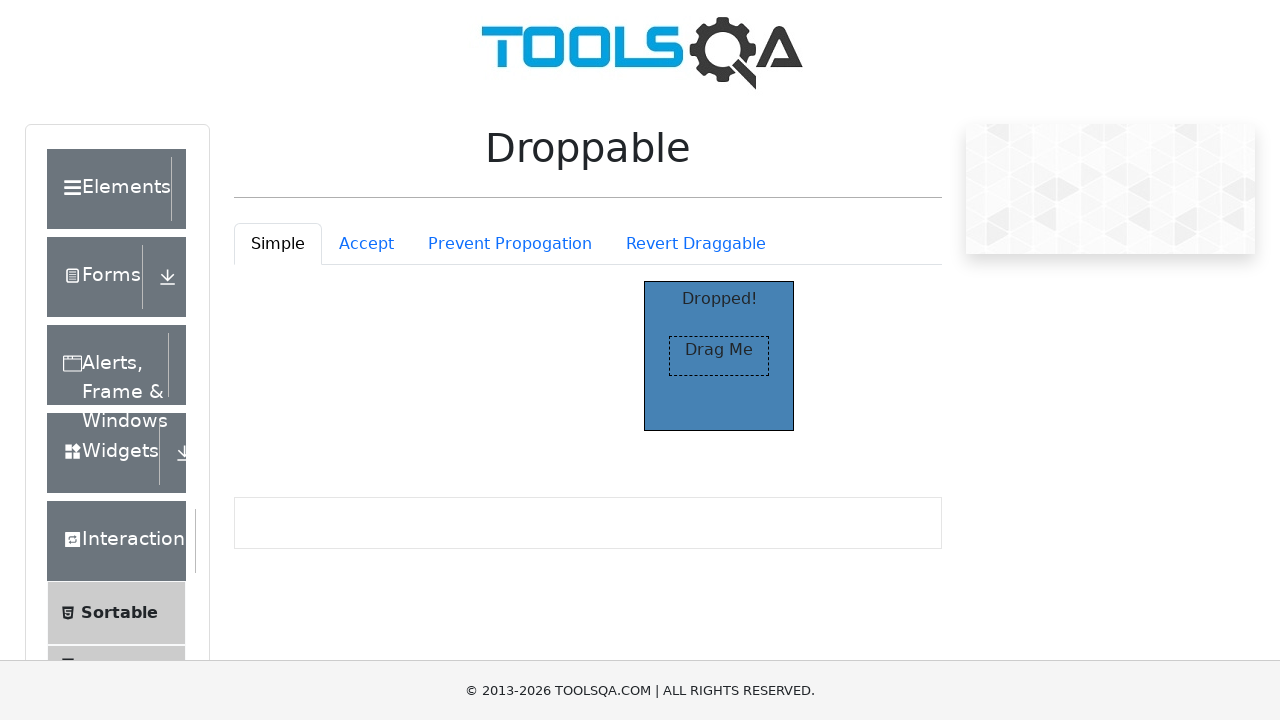

Located 'Dropped!' message element
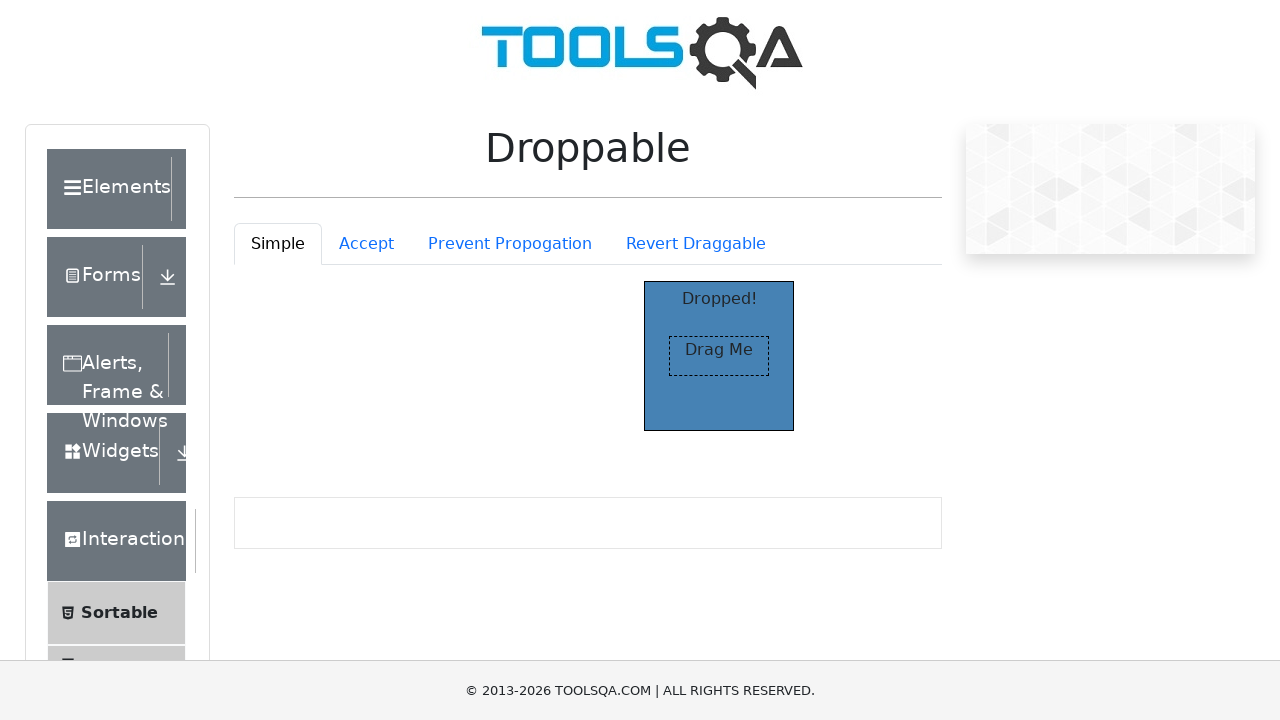

Waited for 'Dropped!' message to become visible
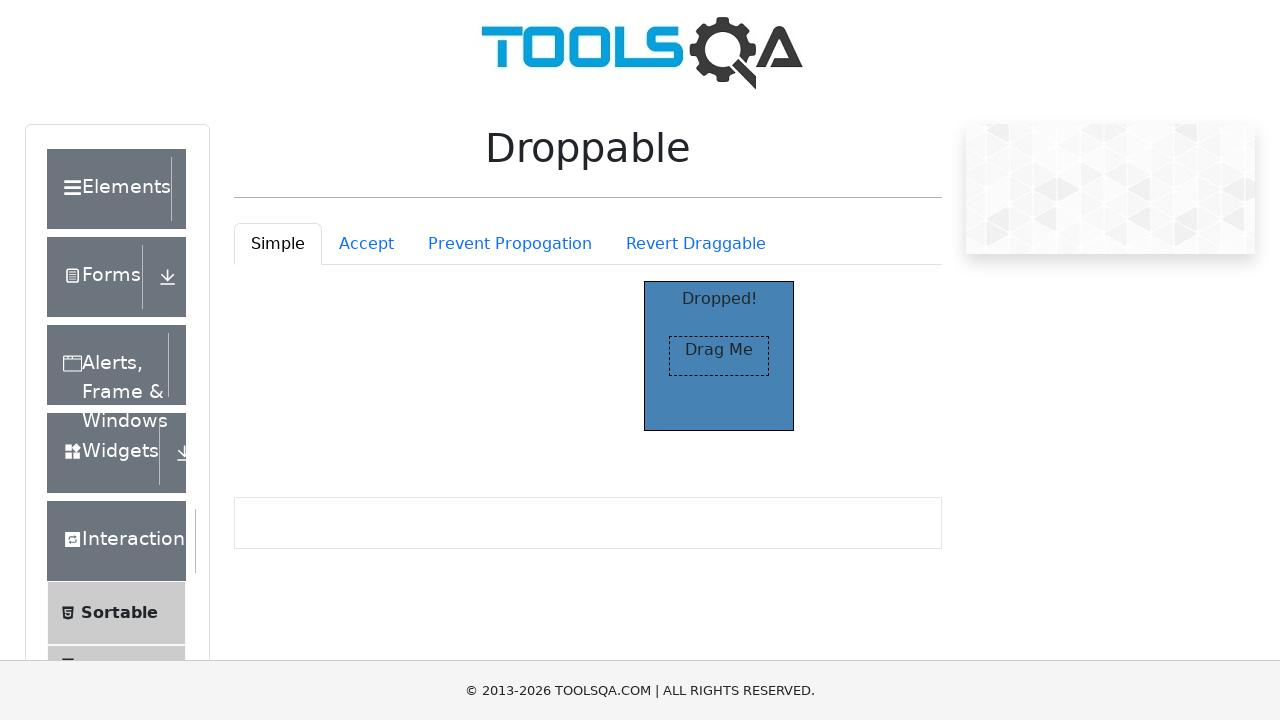

Verified that 'Dropped!' message is visible
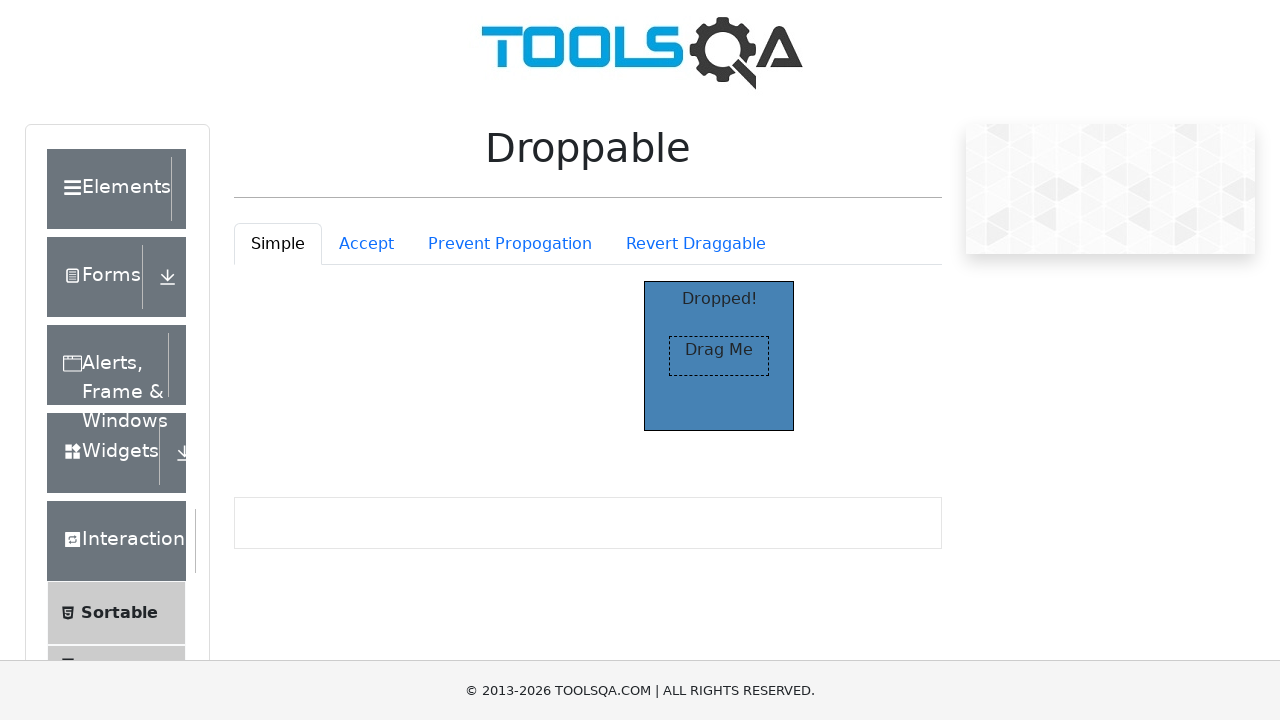

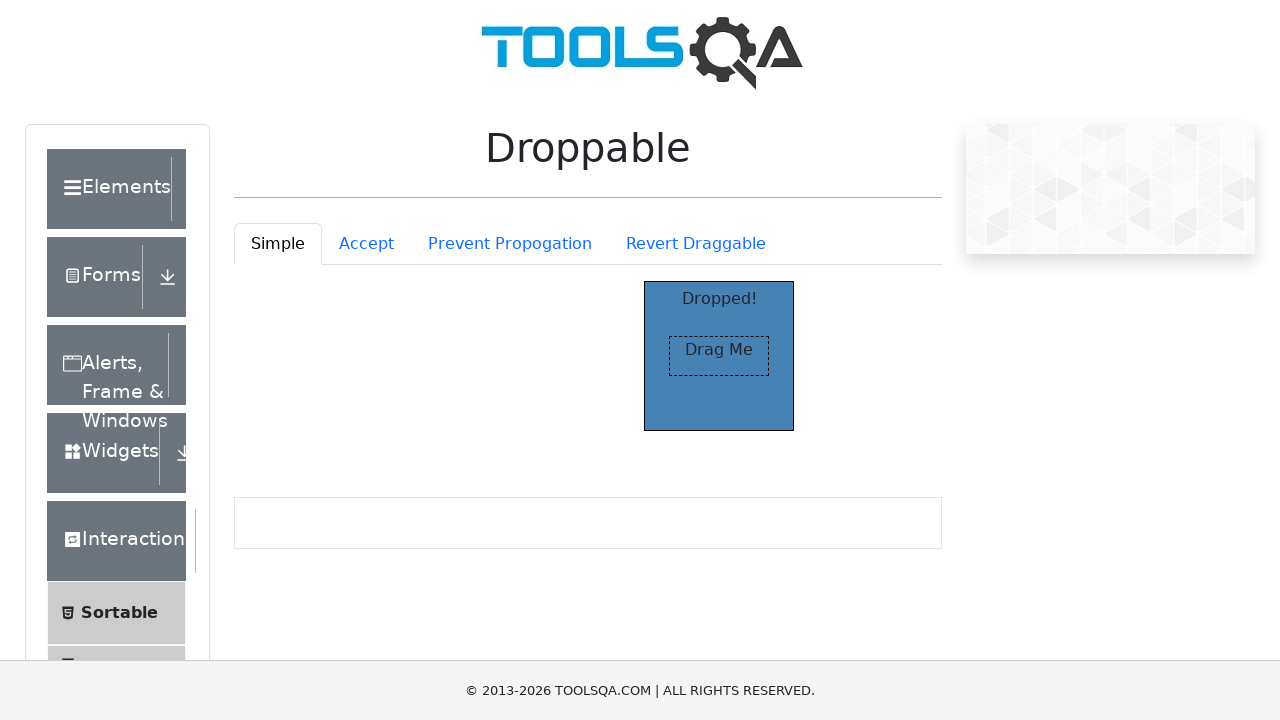